Tests auto-suggest functionality by typing "Ind" in the input field and selecting "Indonesia" from the dropdown suggestions

Starting URL: https://rahulshettyacademy.com/dropdownsPractise/

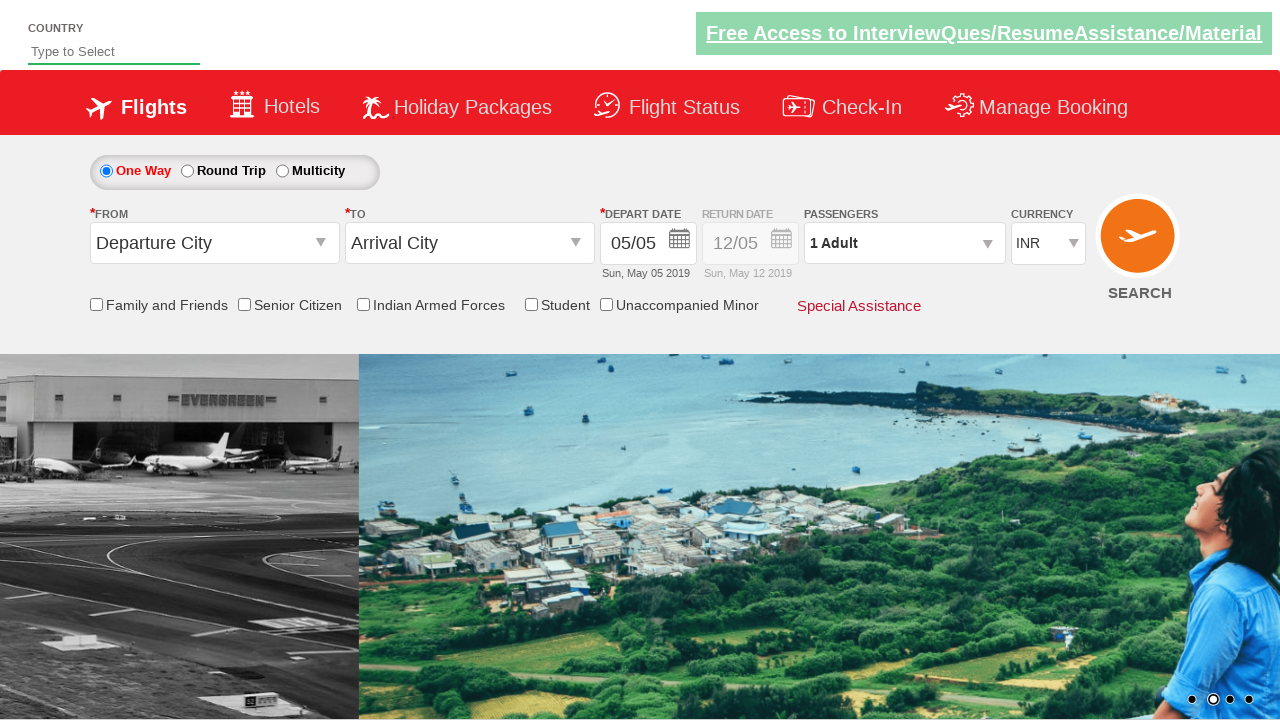

Typed 'Ind' in the auto-suggest field on #autosuggest
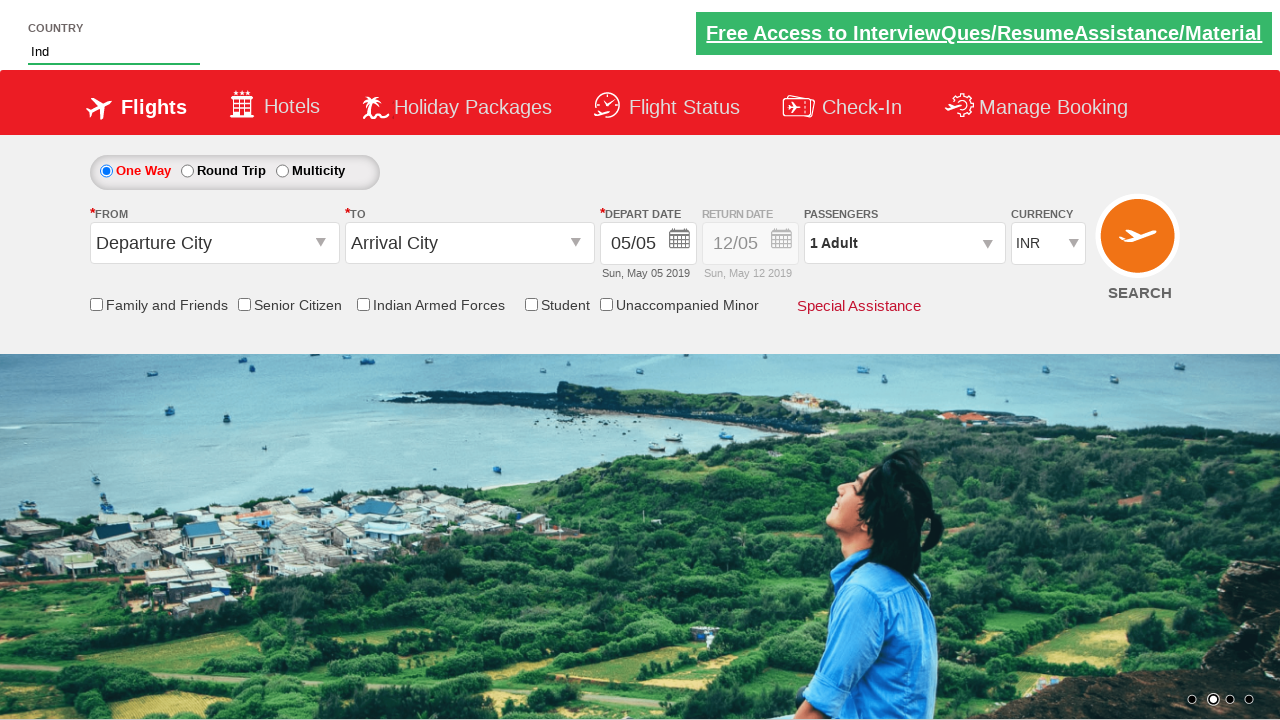

Waited 3 seconds for dropdown suggestions to appear
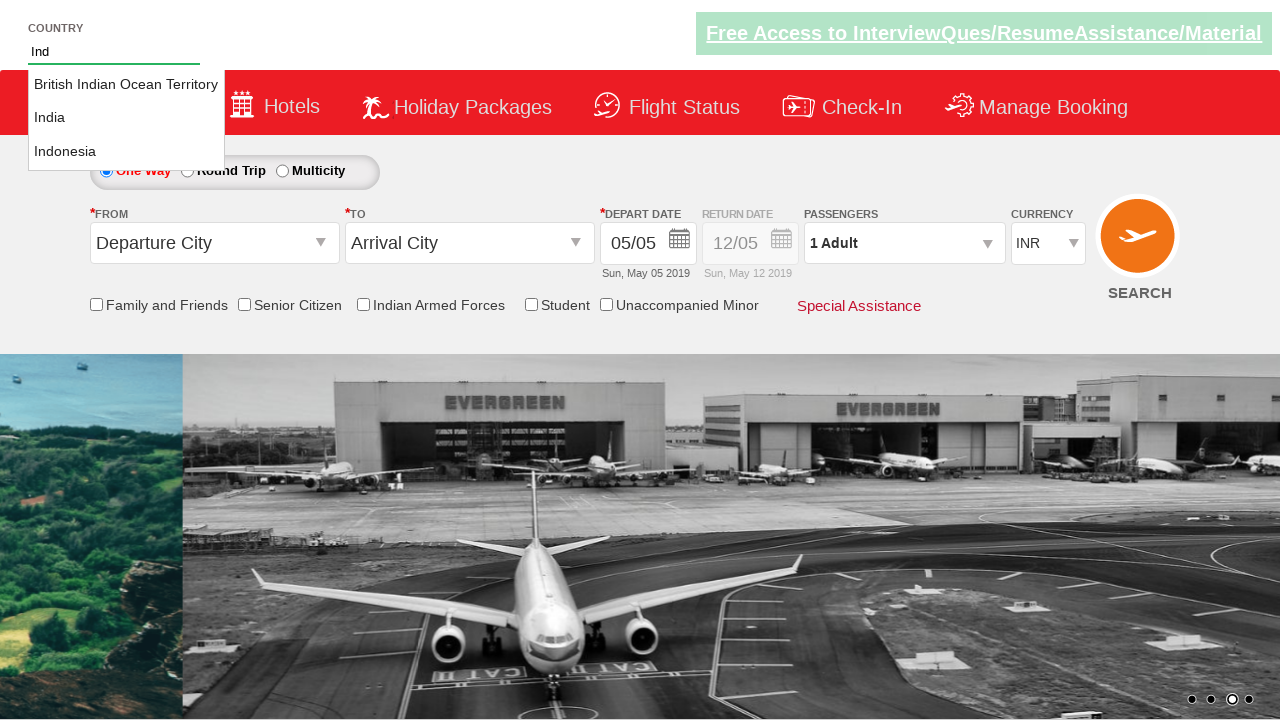

Retrieved all available dropdown suggestion options
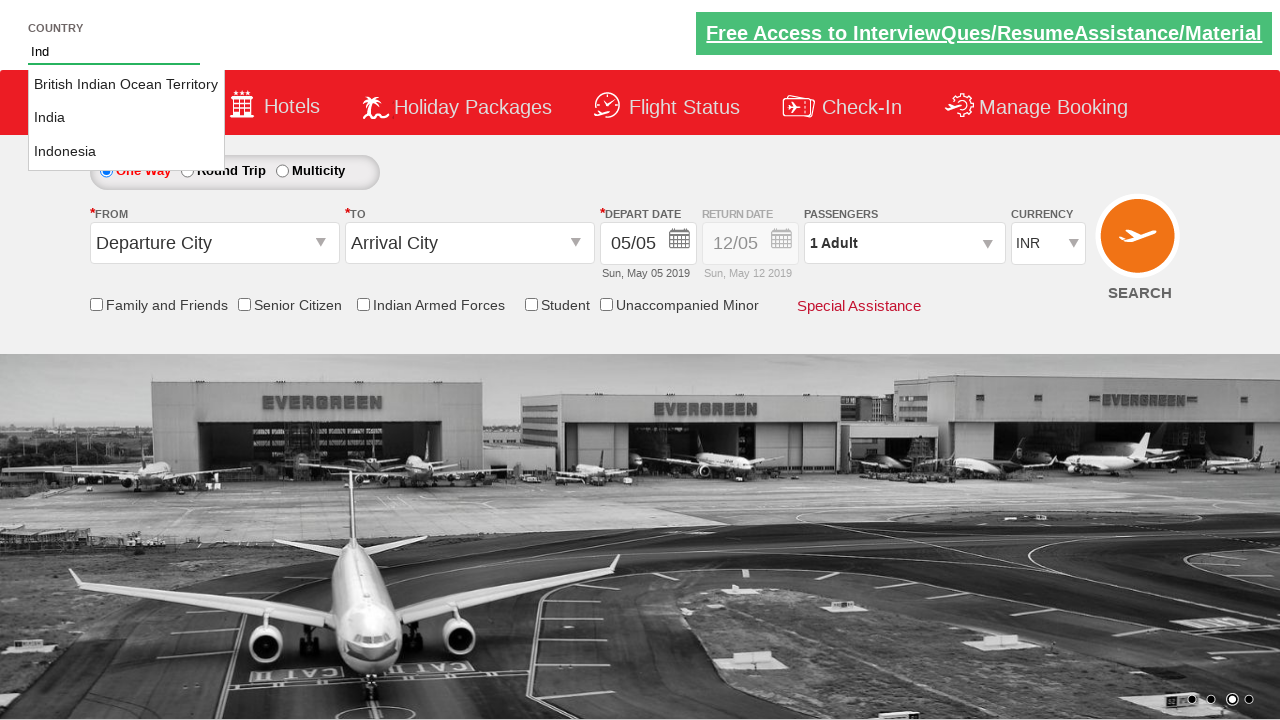

Selected 'Indonesia' from the dropdown suggestions at (126, 152) on .ui-menu-item a >> nth=2
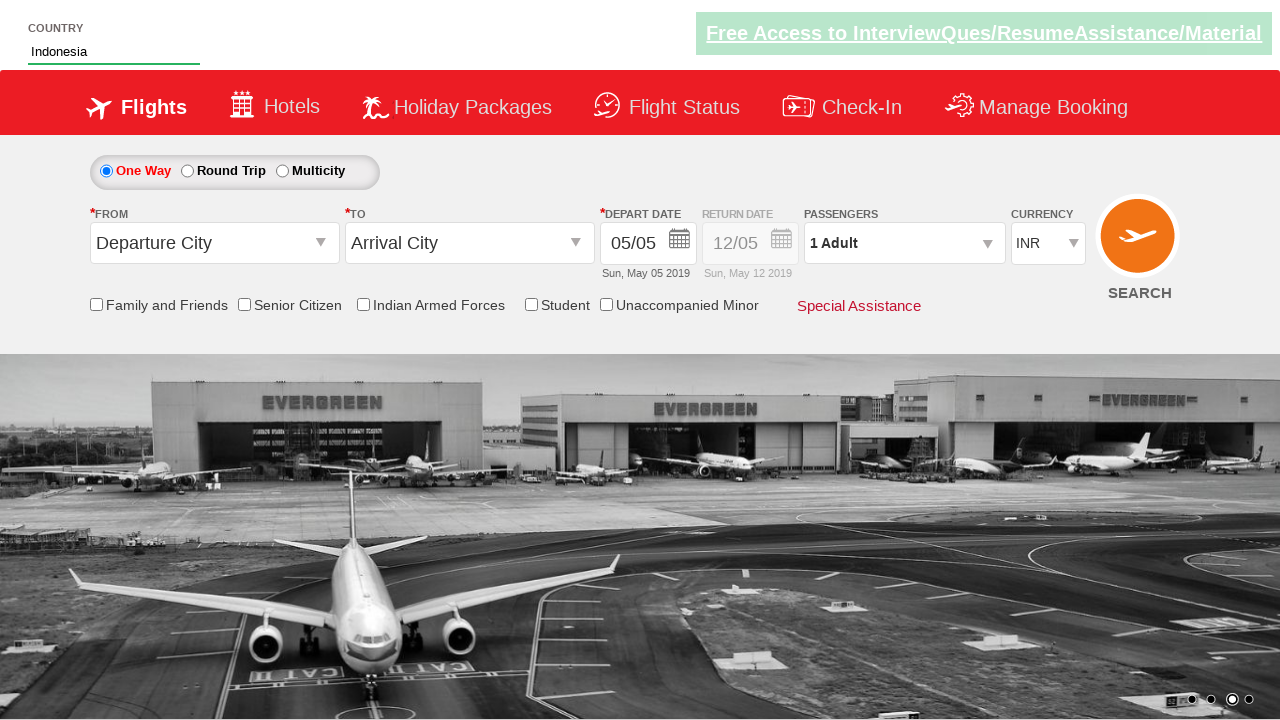

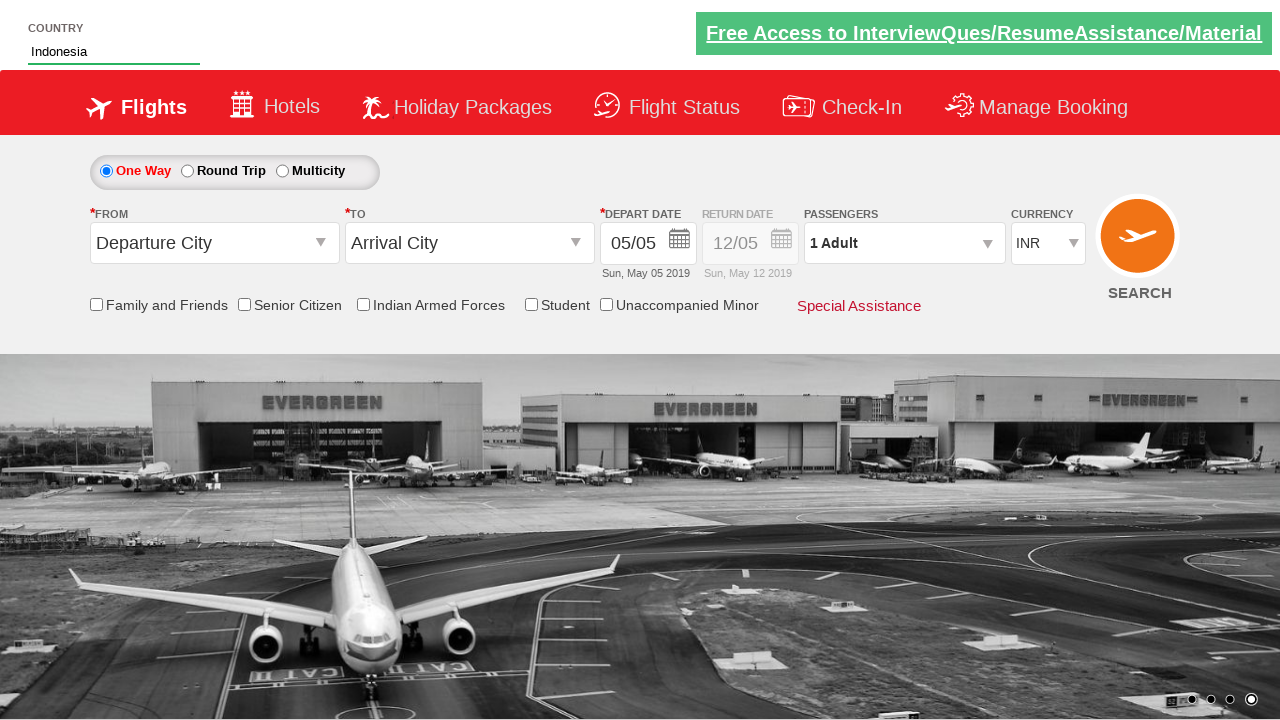